Tests Dynamic Loading pages by clicking Start button and waiting for hidden/rendered elements to appear

Starting URL: https://the-internet.herokuapp.com/

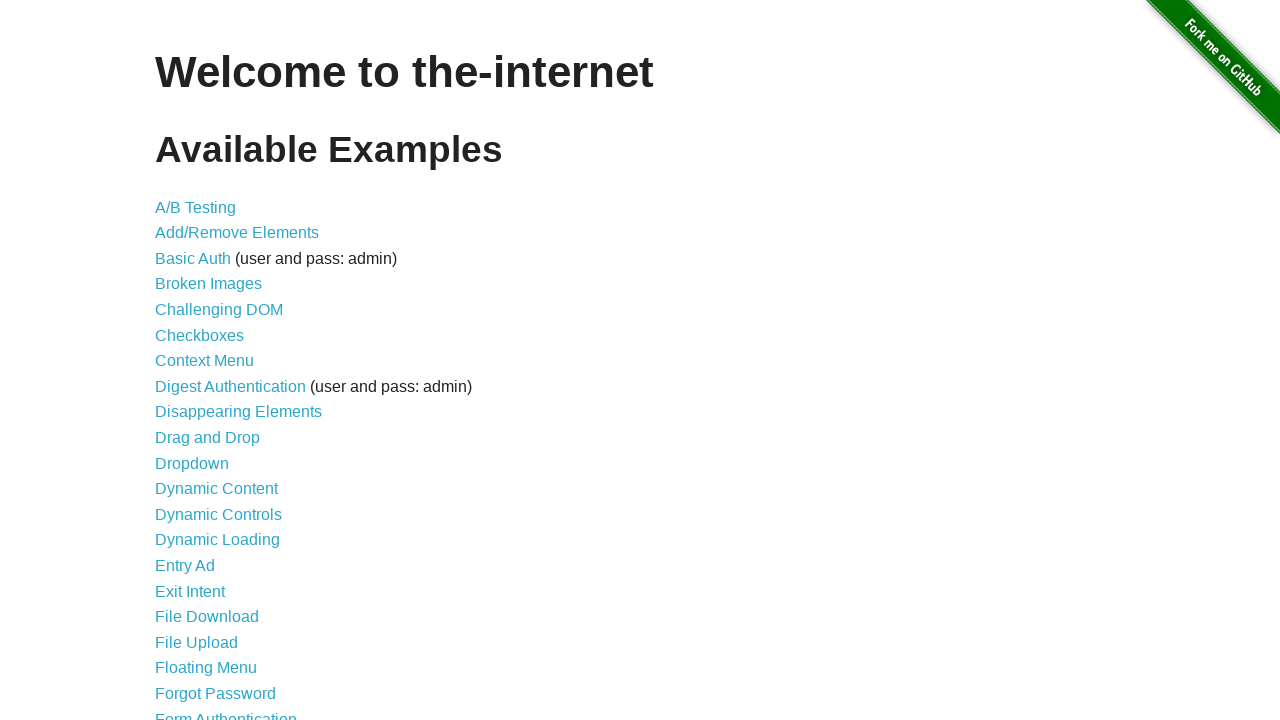

Clicked on Dynamic Loading link at (218, 540) on text=Dynamic Loading
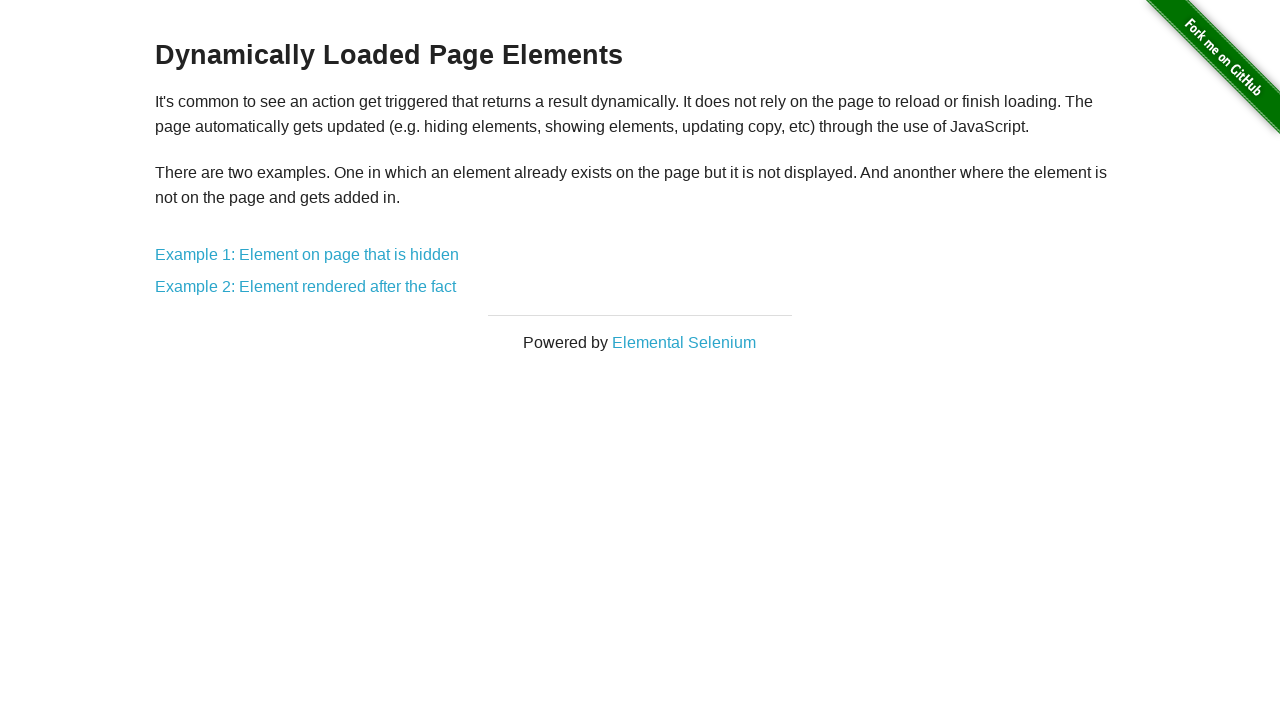

Dynamic Loading page loaded with Example 1 visible
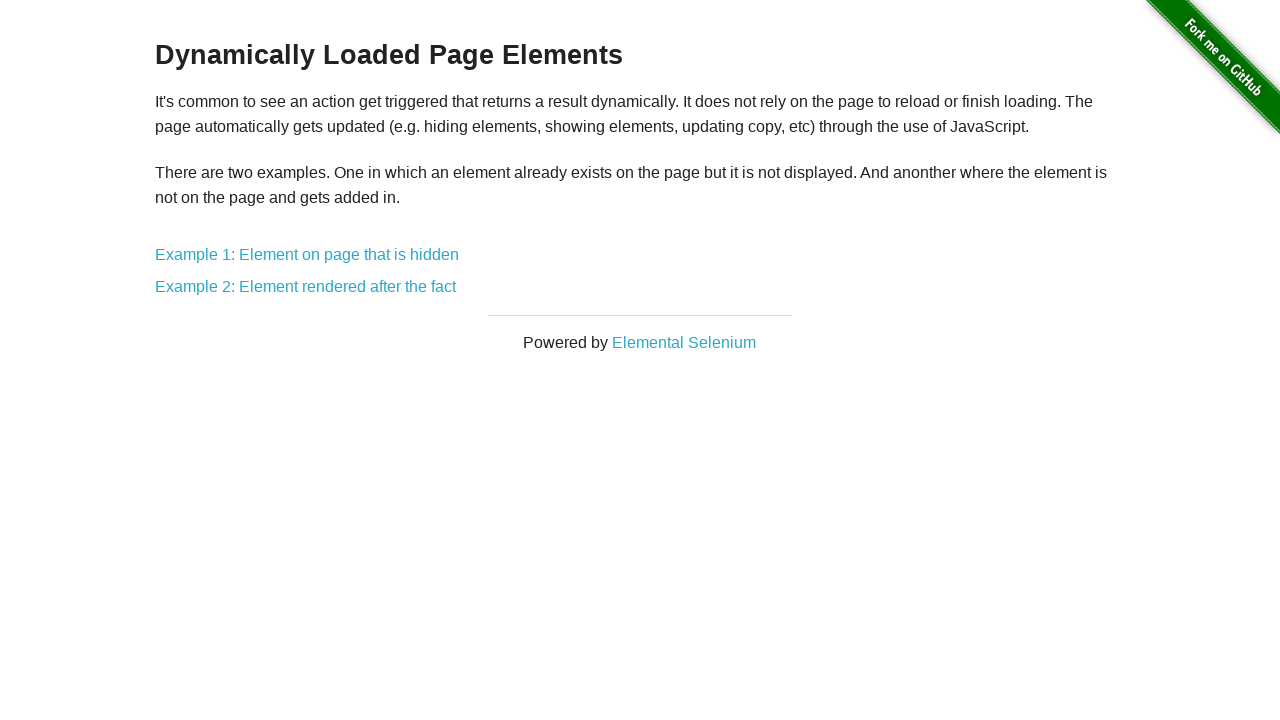

Clicked on Example 1: Element on page that is hidden at (307, 255) on text=Example 1: Element on page that is hidden
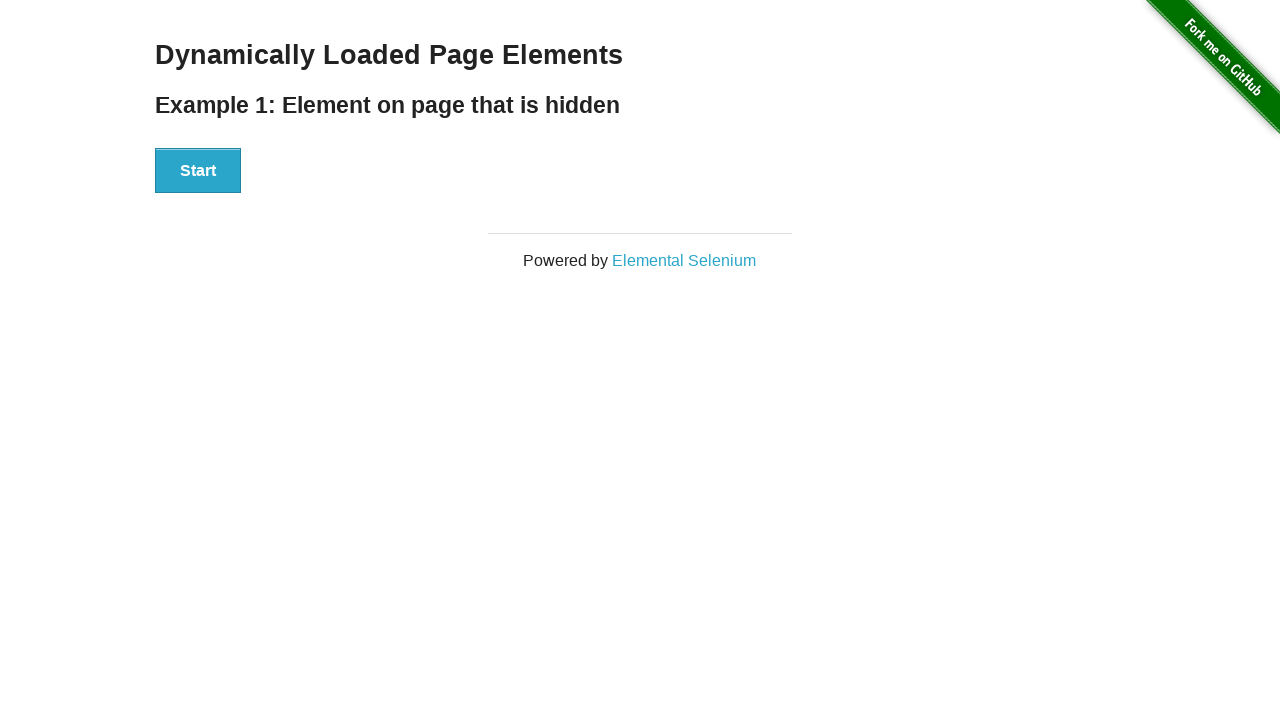

Clicked Start button for Example 1 at (198, 171) on text=Start
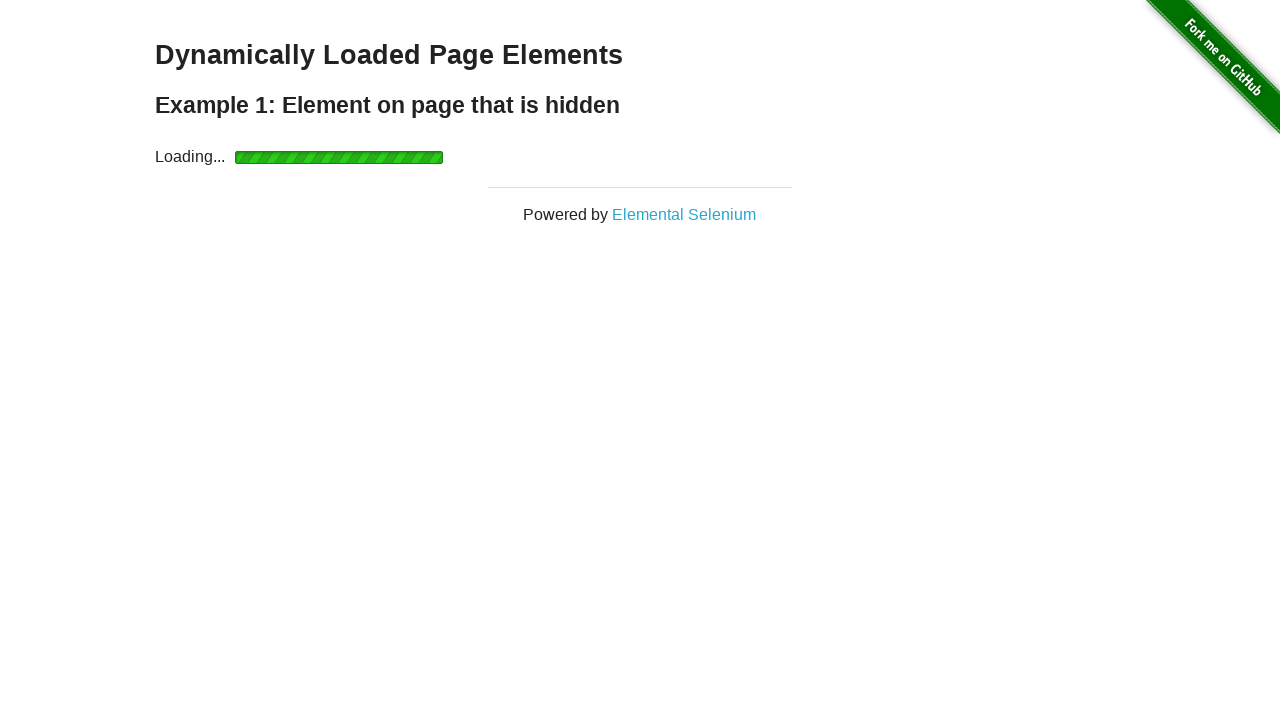

Hidden element 'Hello World!' appeared on page
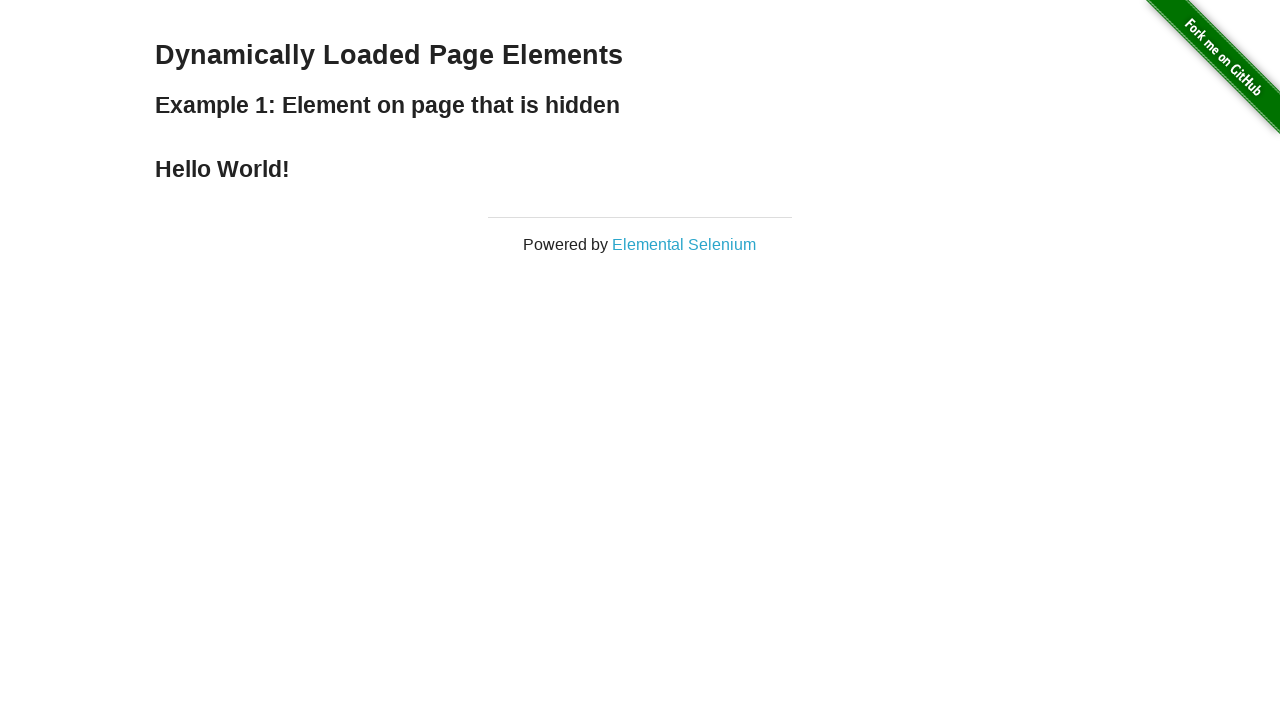

Navigated back to Dynamic Loading page
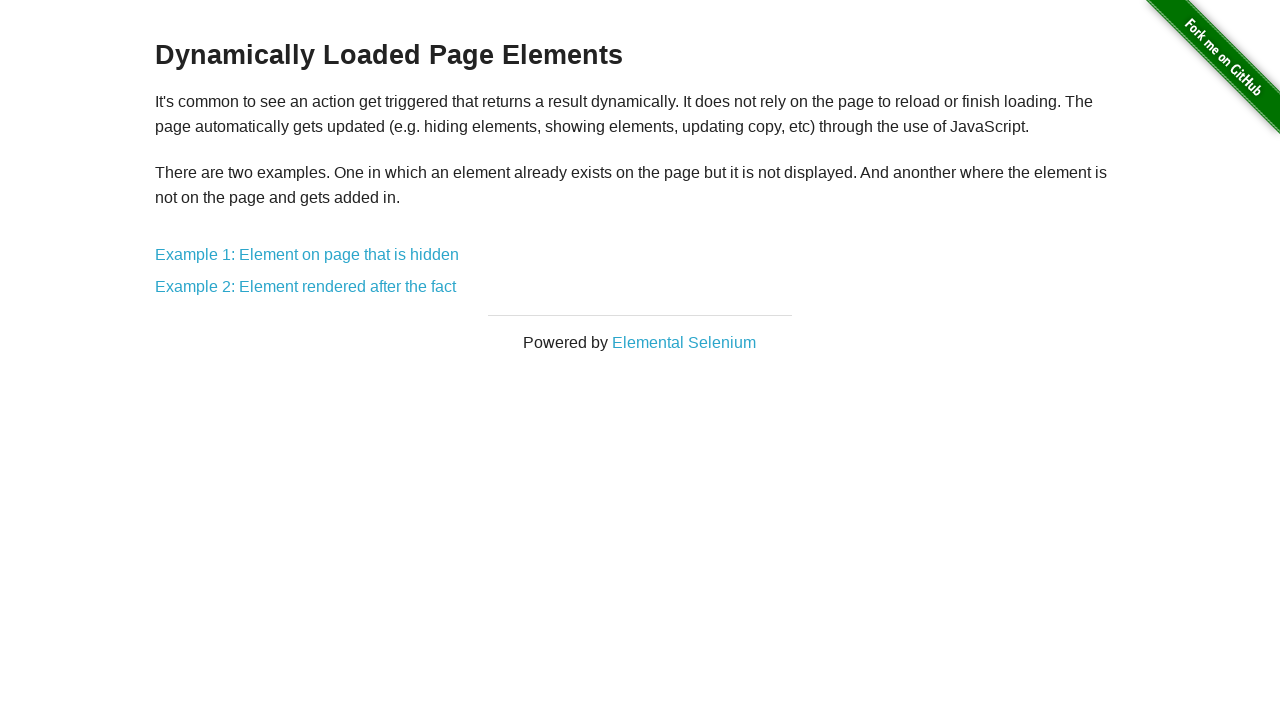

Clicked on Example 2: Element rendered after the fact at (306, 287) on text=Example 2: Element rendered after the fact
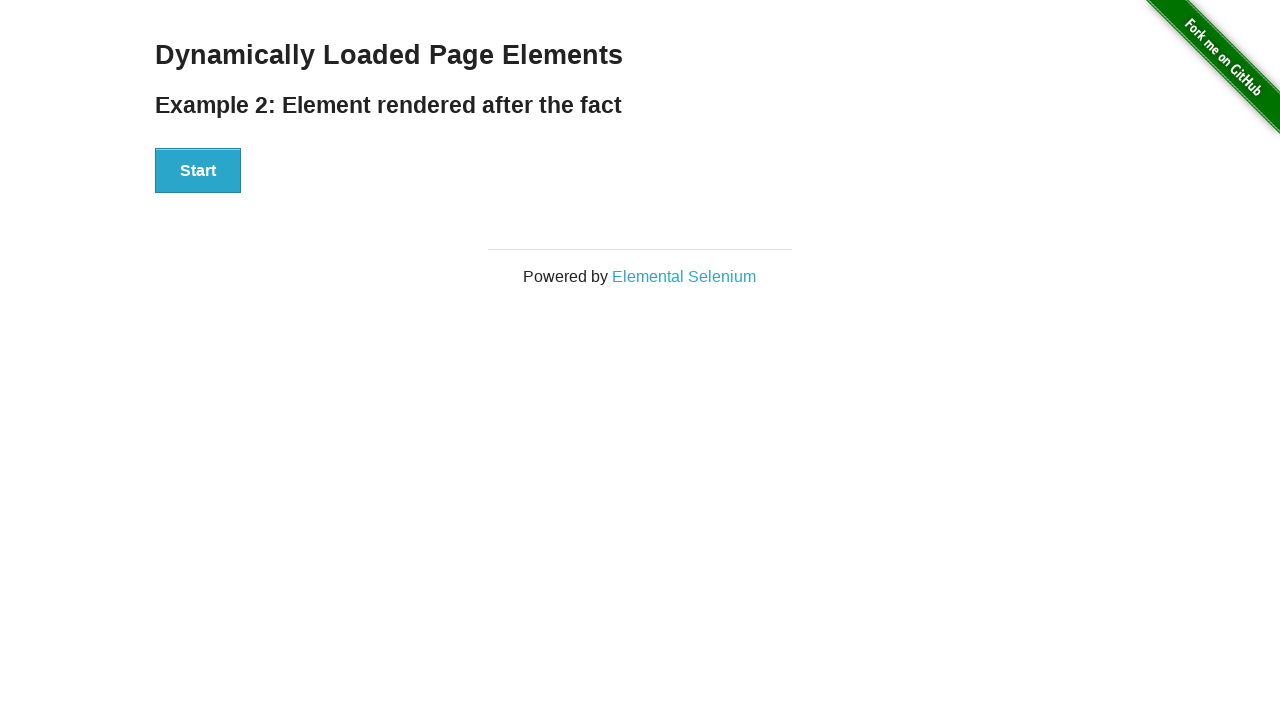

Clicked Start button for Example 2 at (198, 171) on text=Start
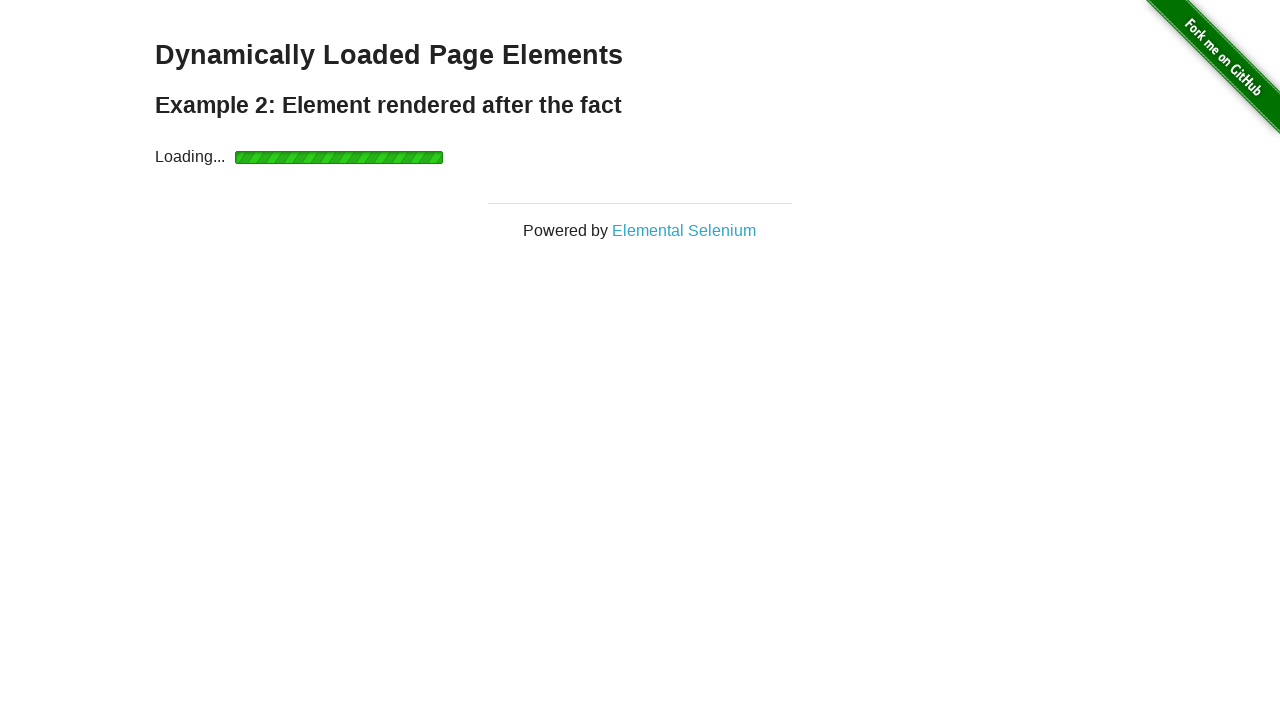

Rendered element with id 'finish' became visible
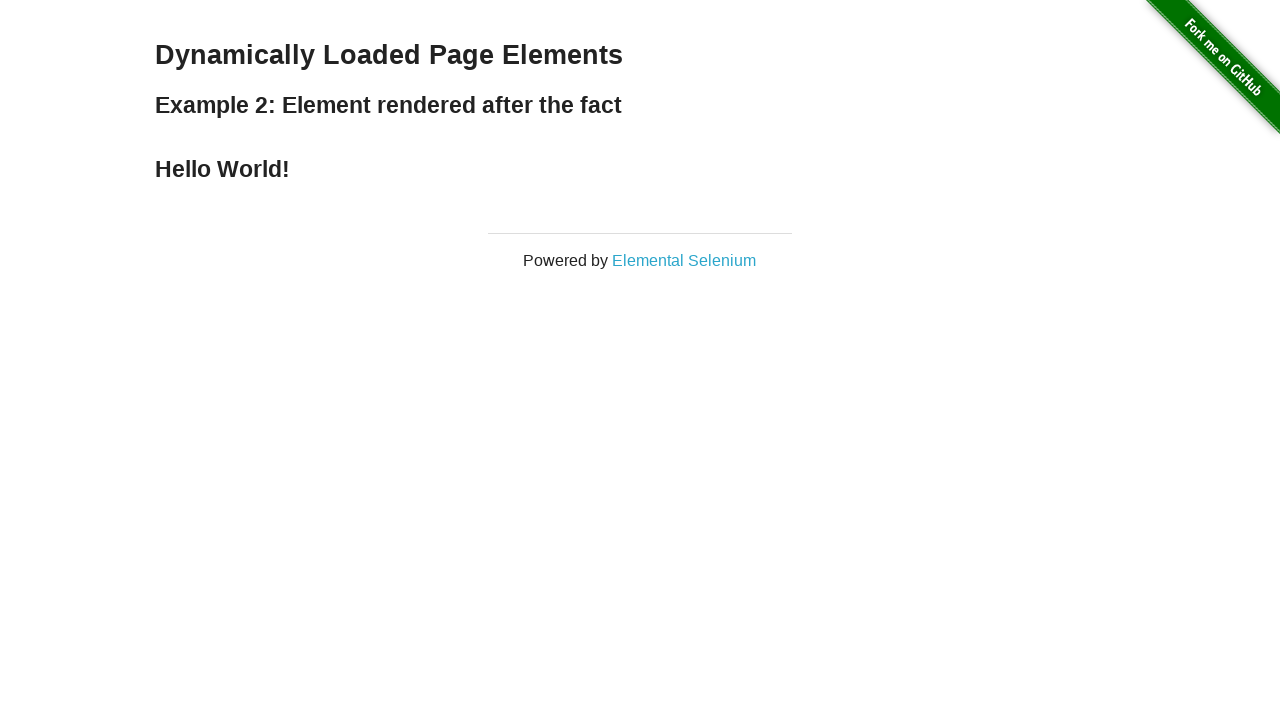

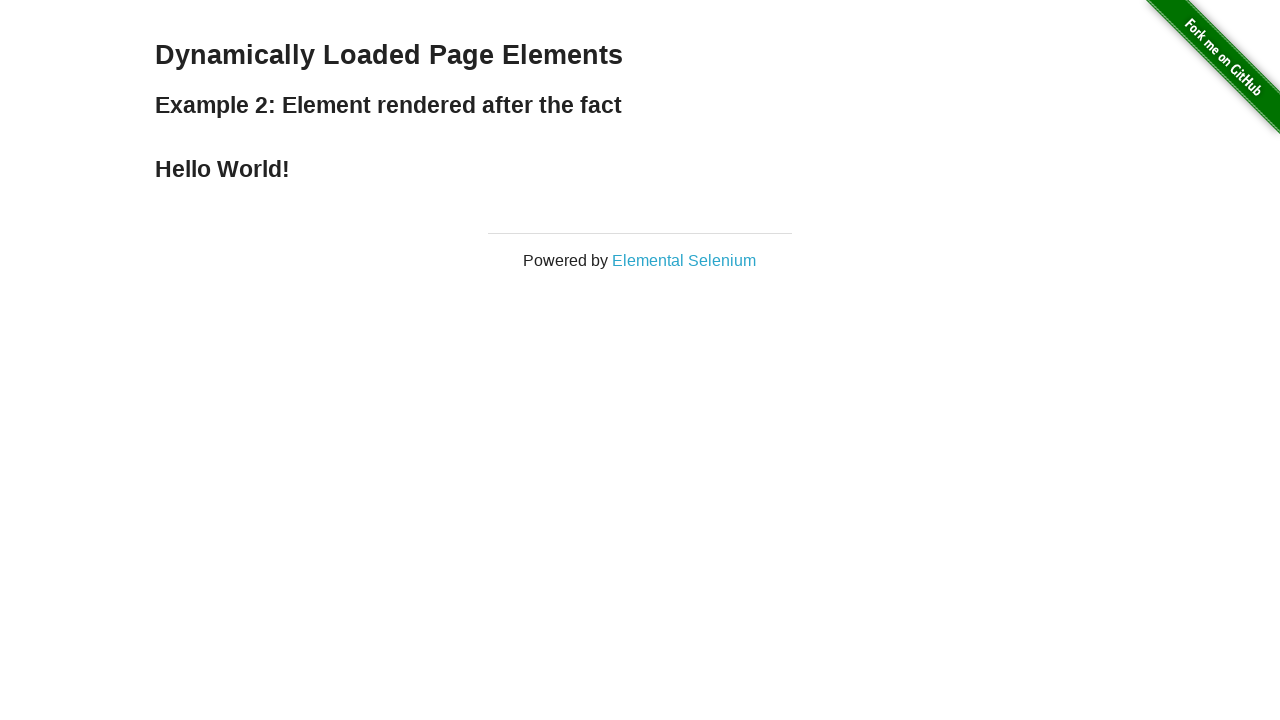